Tests button click functionality by entering text in an input field and clicking a button, then verifying the button text updates to match the input

Starting URL: http://uitestingplayground.com/textinput

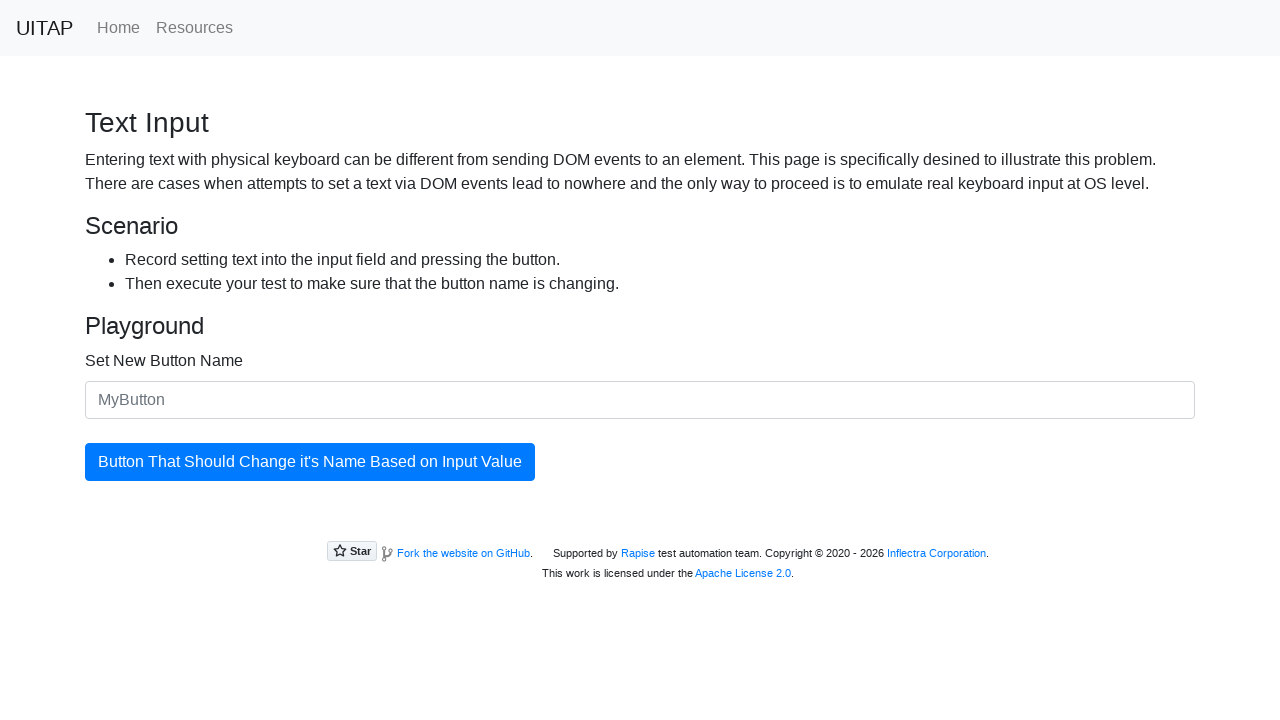

Filled input field with random text: 'eQgJnbH' on #newButtonName
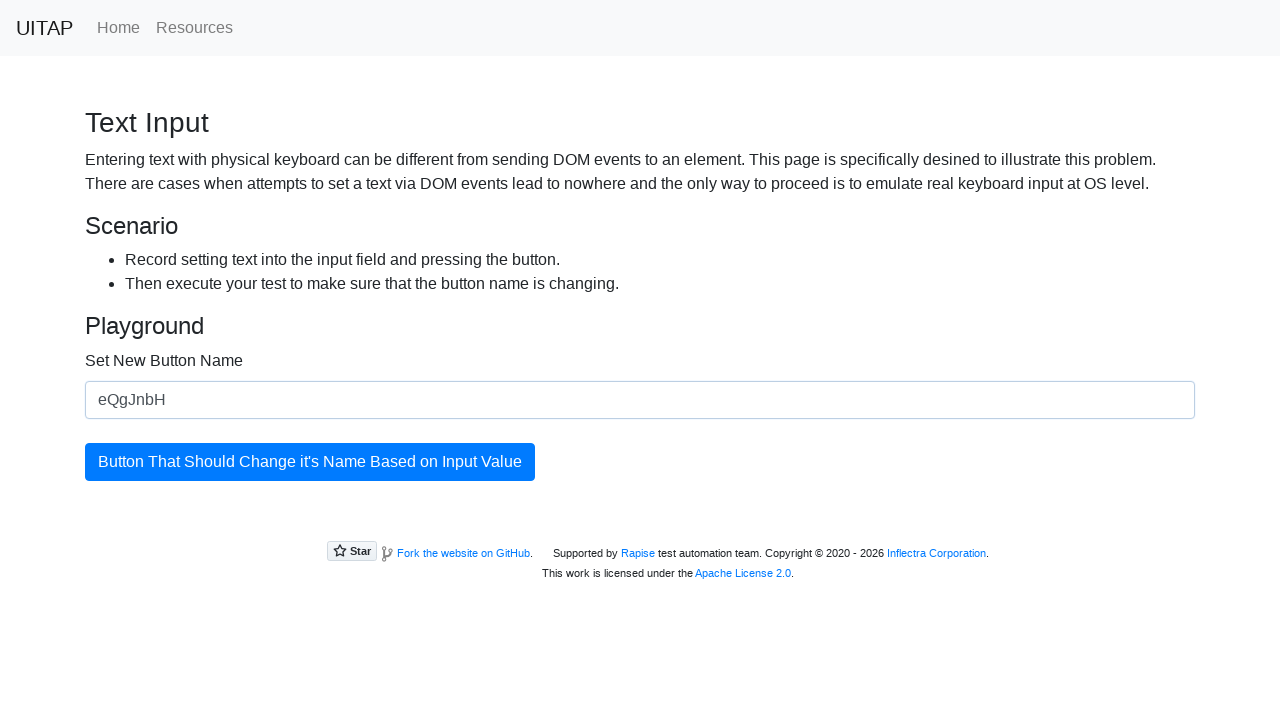

Clicked the updating button at (310, 462) on #updatingButton
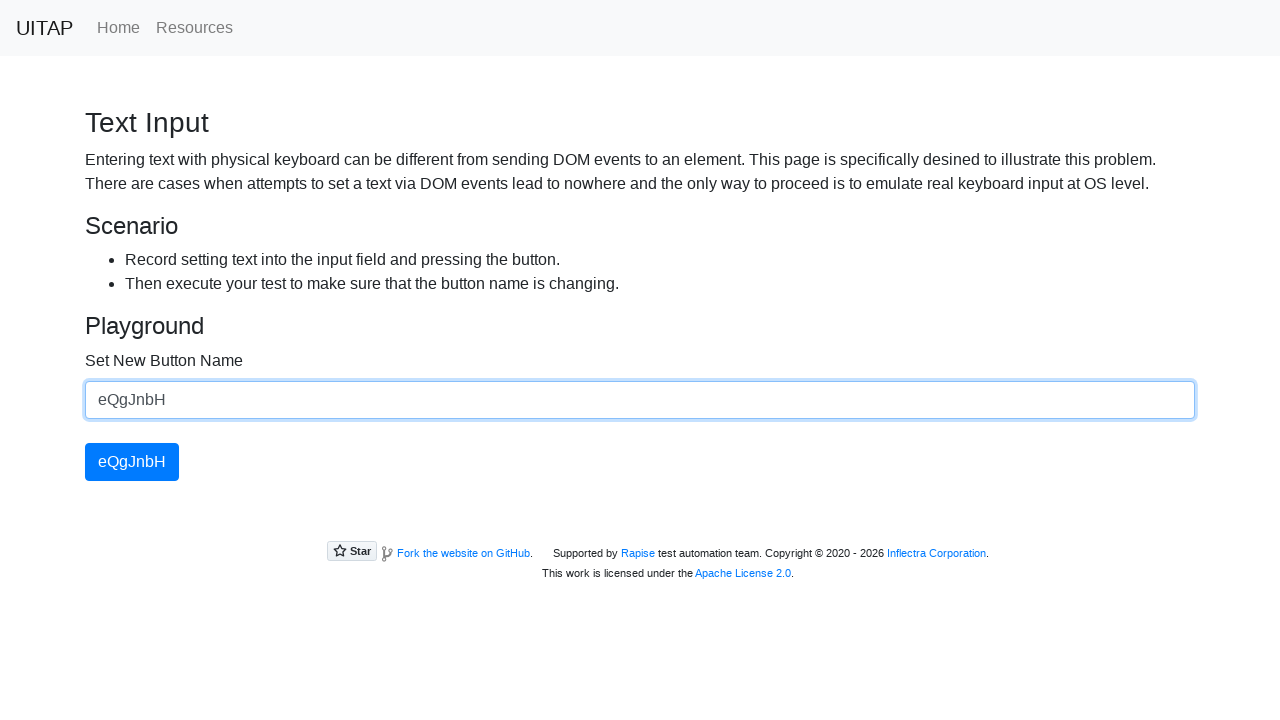

Button text updated to match input: 'eQgJnbH'
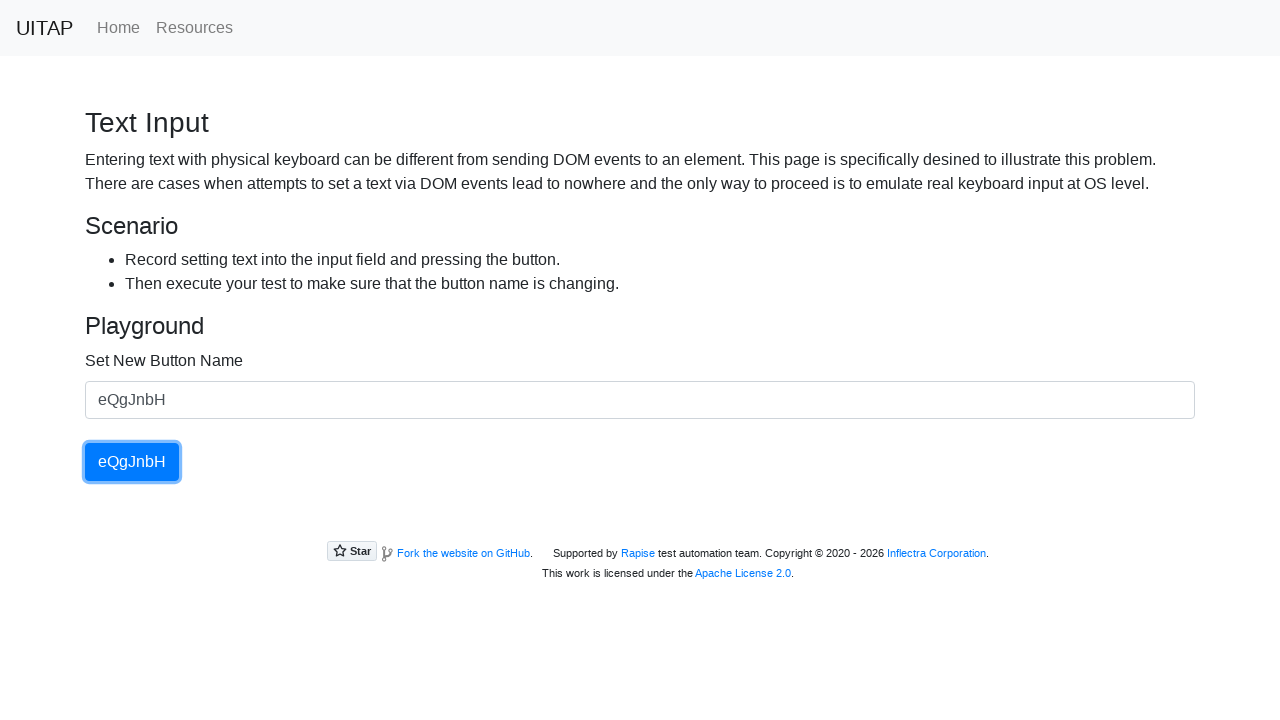

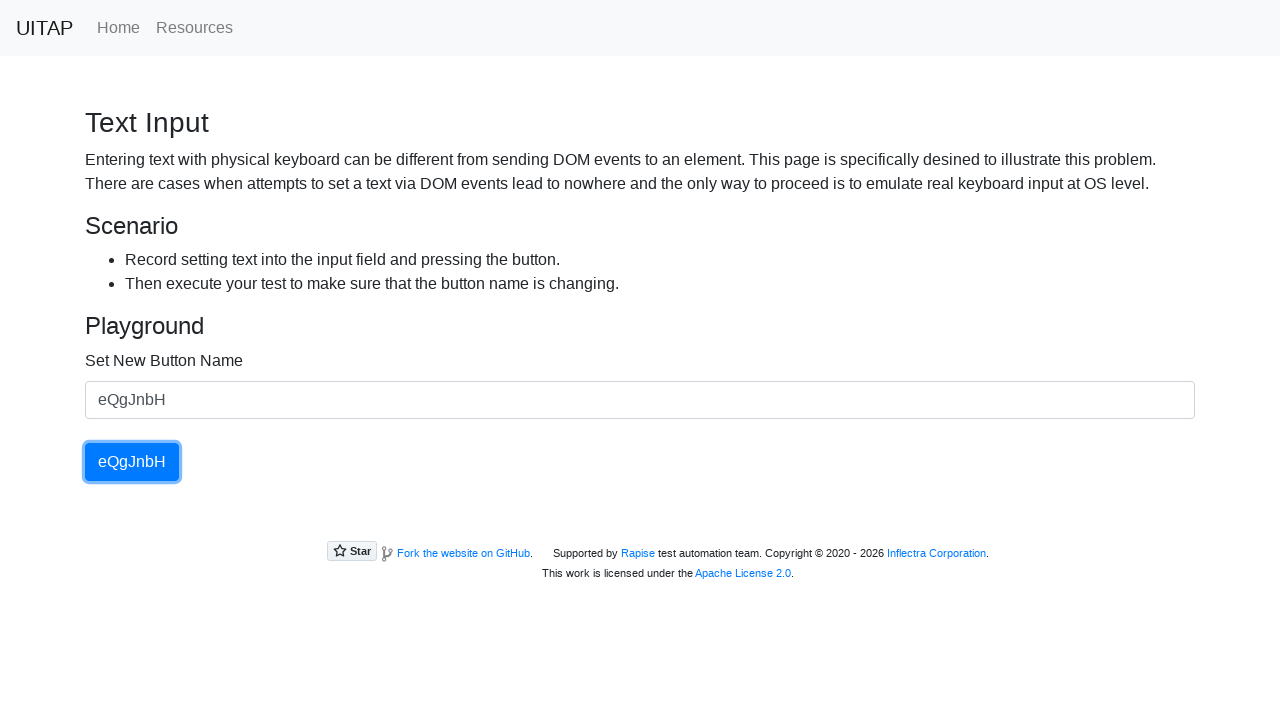